Tests a registration form by filling in first name, last name, and email fields, then submitting the form and verifying the success message is displayed.

Starting URL: http://suninjuly.github.io/registration1.html

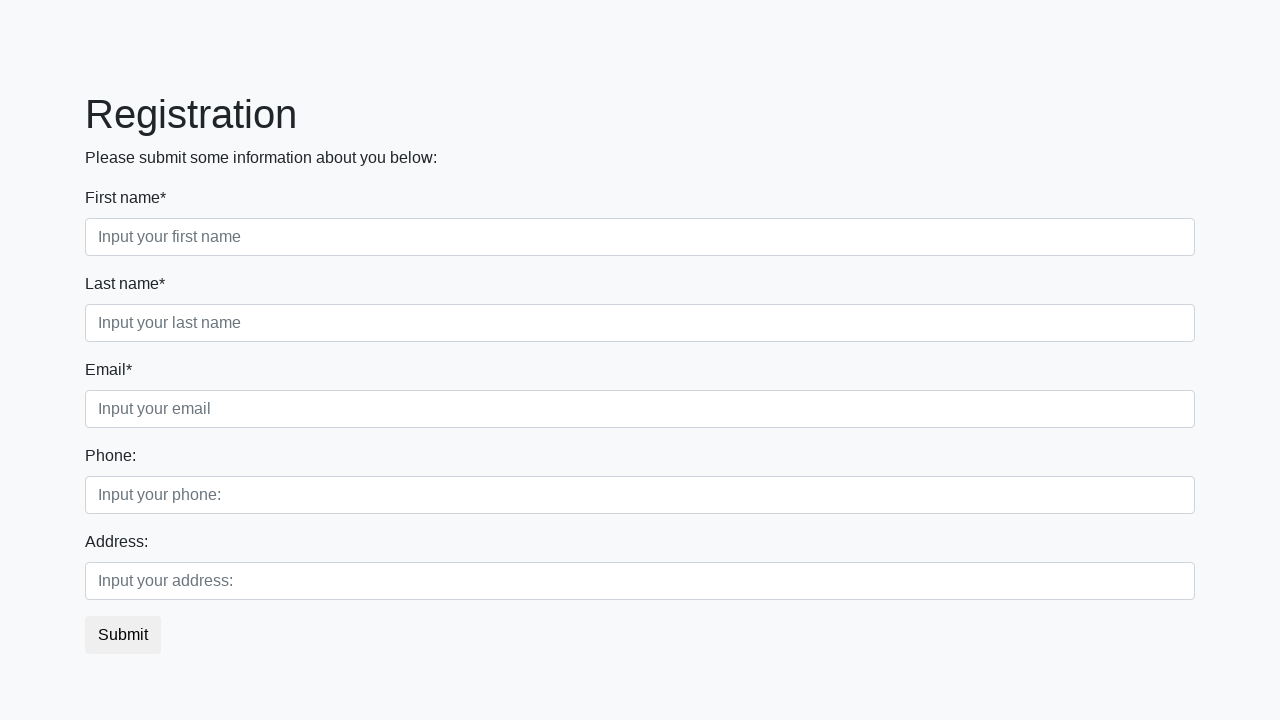

Filled first name field with 'Ivan' on div.first_block .first
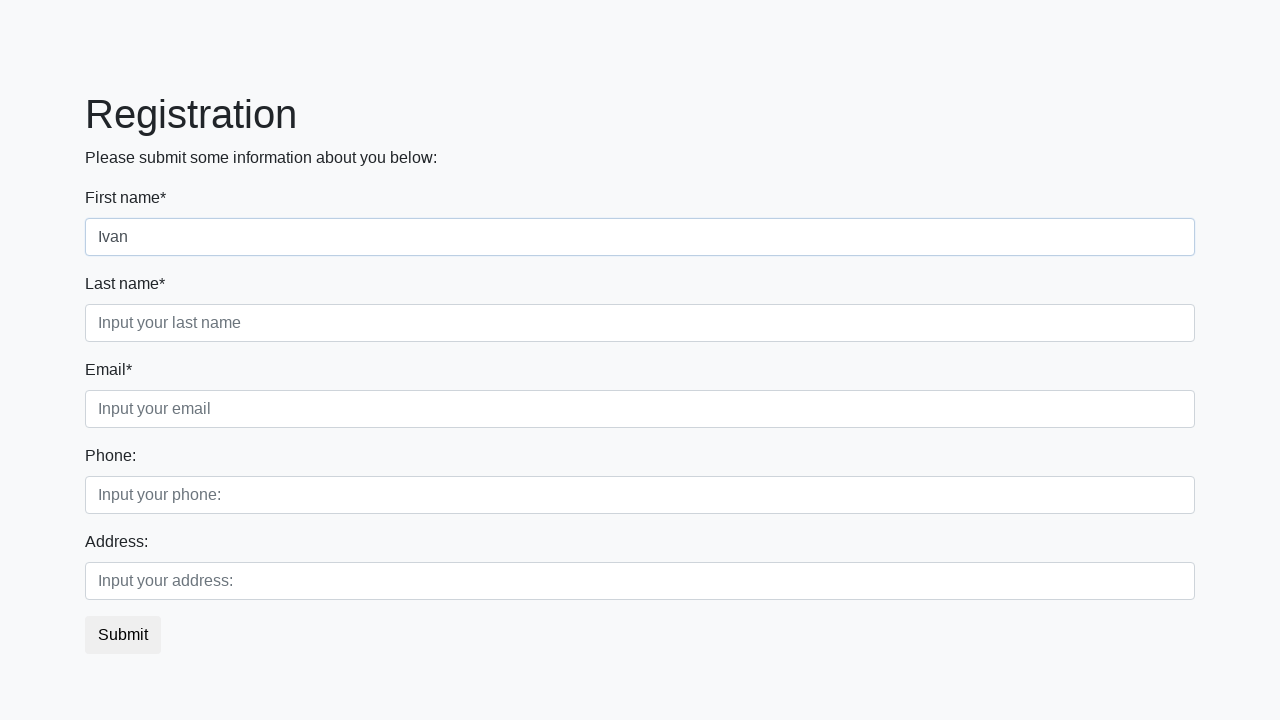

Filled last name field with 'Ivanov' on div.first_block .second
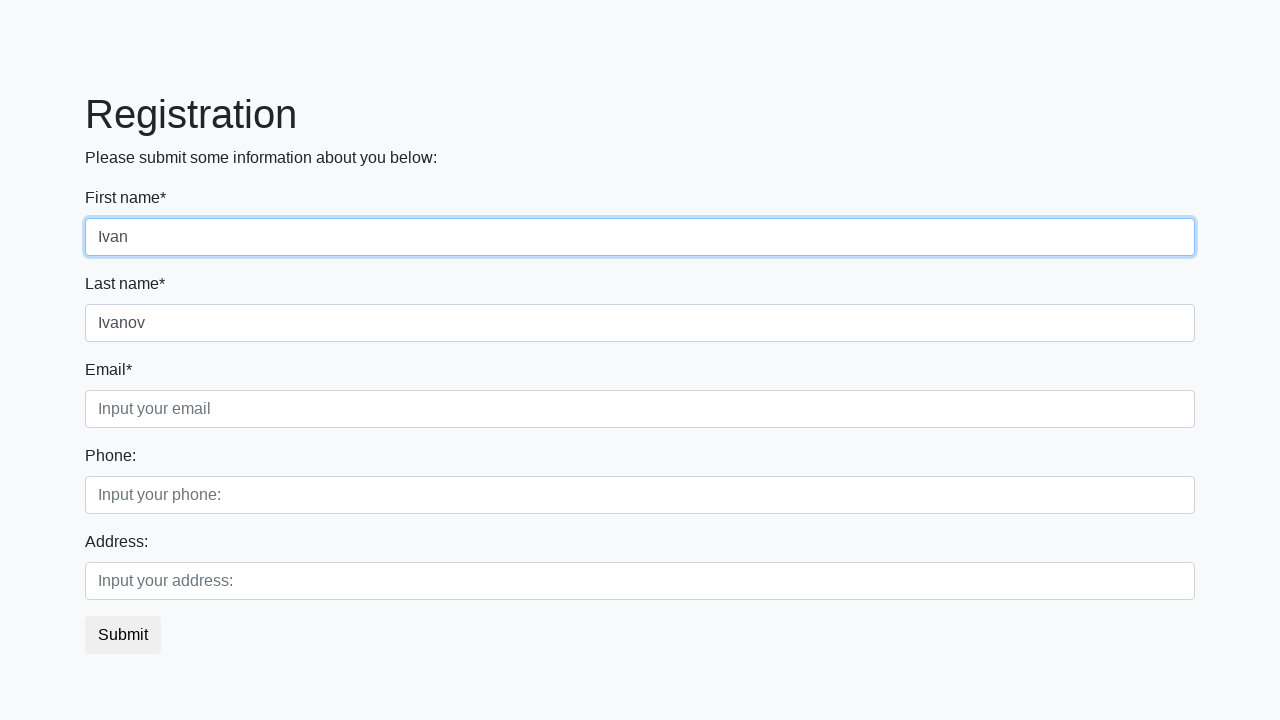

Filled email field with 'ivan_ivanov@mail.ru' on div.first_block .third
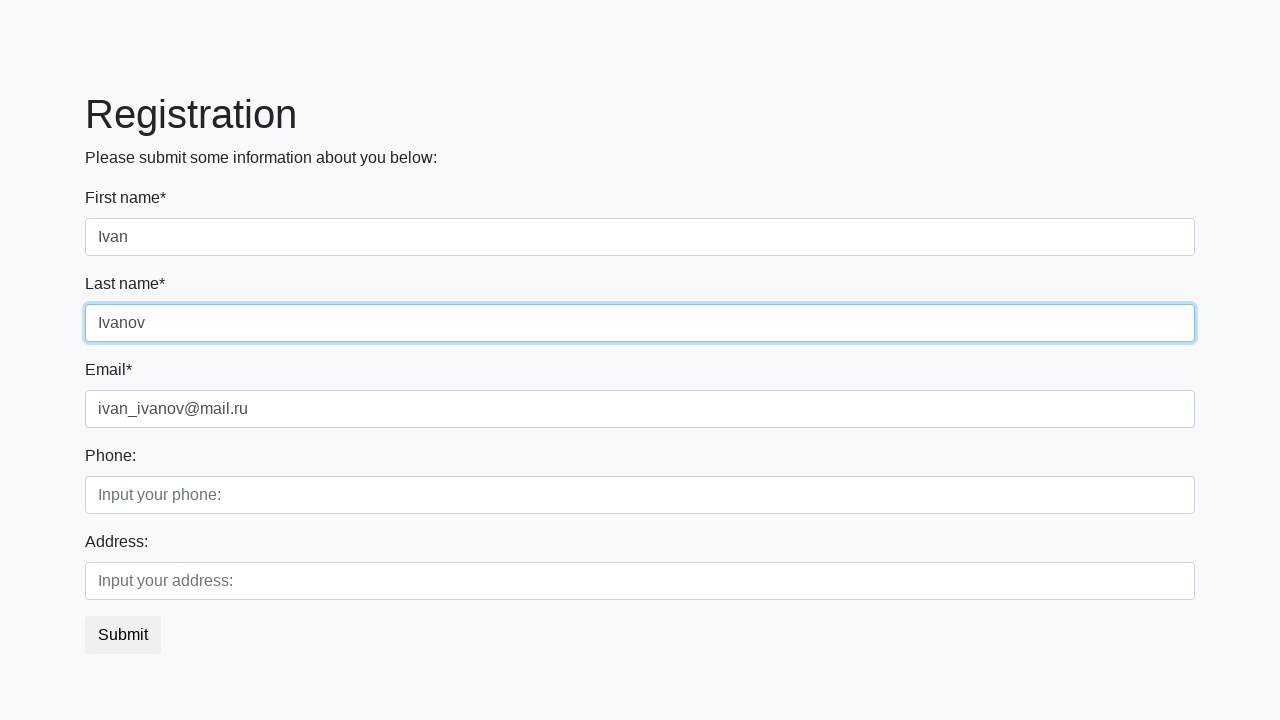

Clicked submit button to register at (123, 635) on button.btn
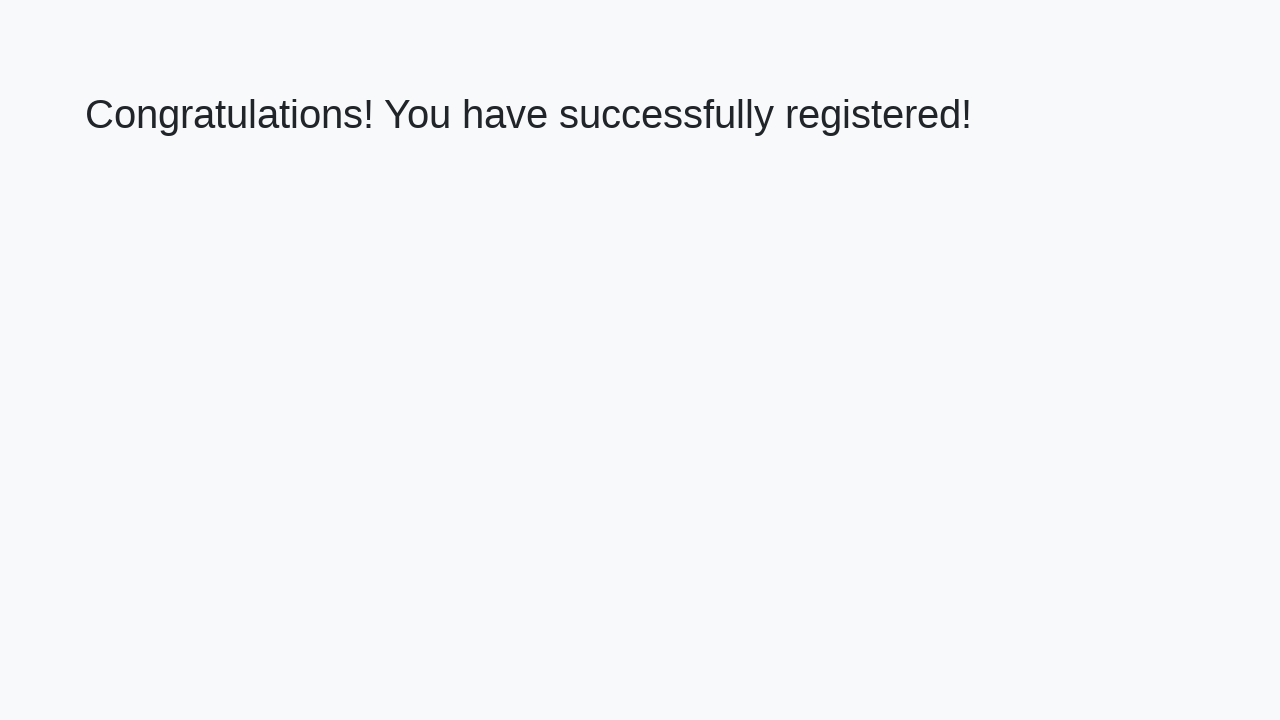

Success message heading loaded
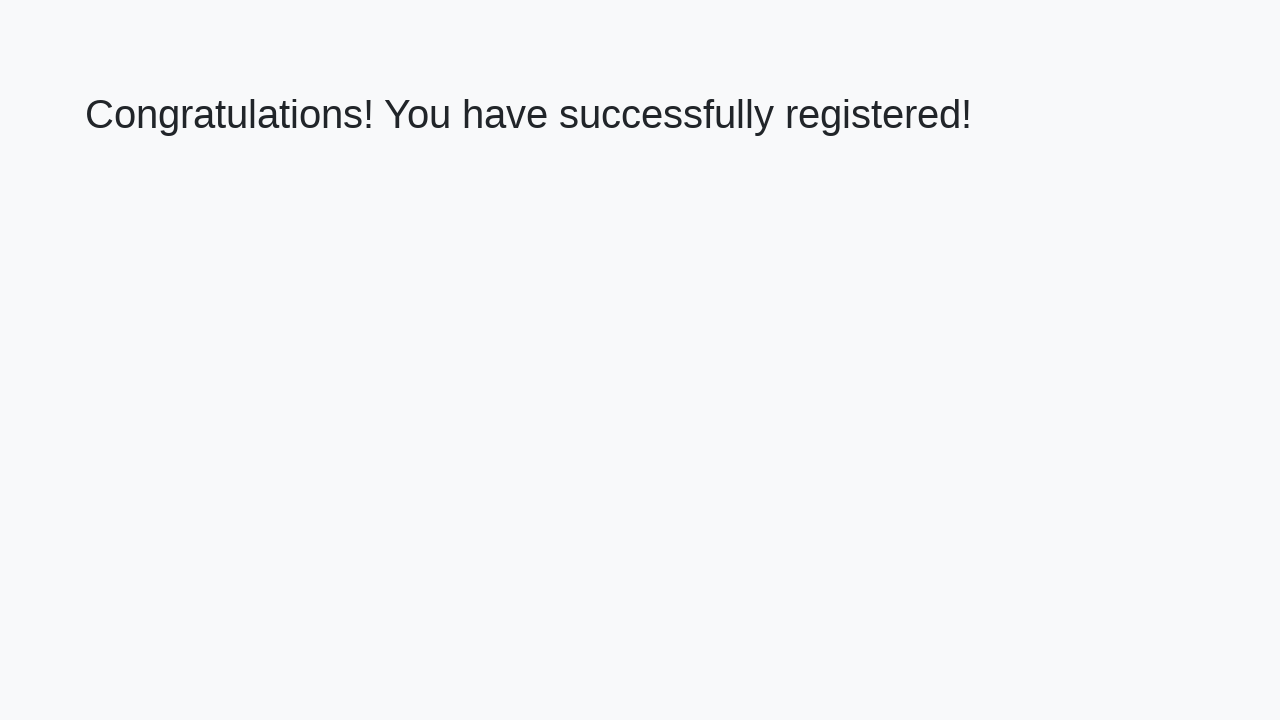

Retrieved success message text
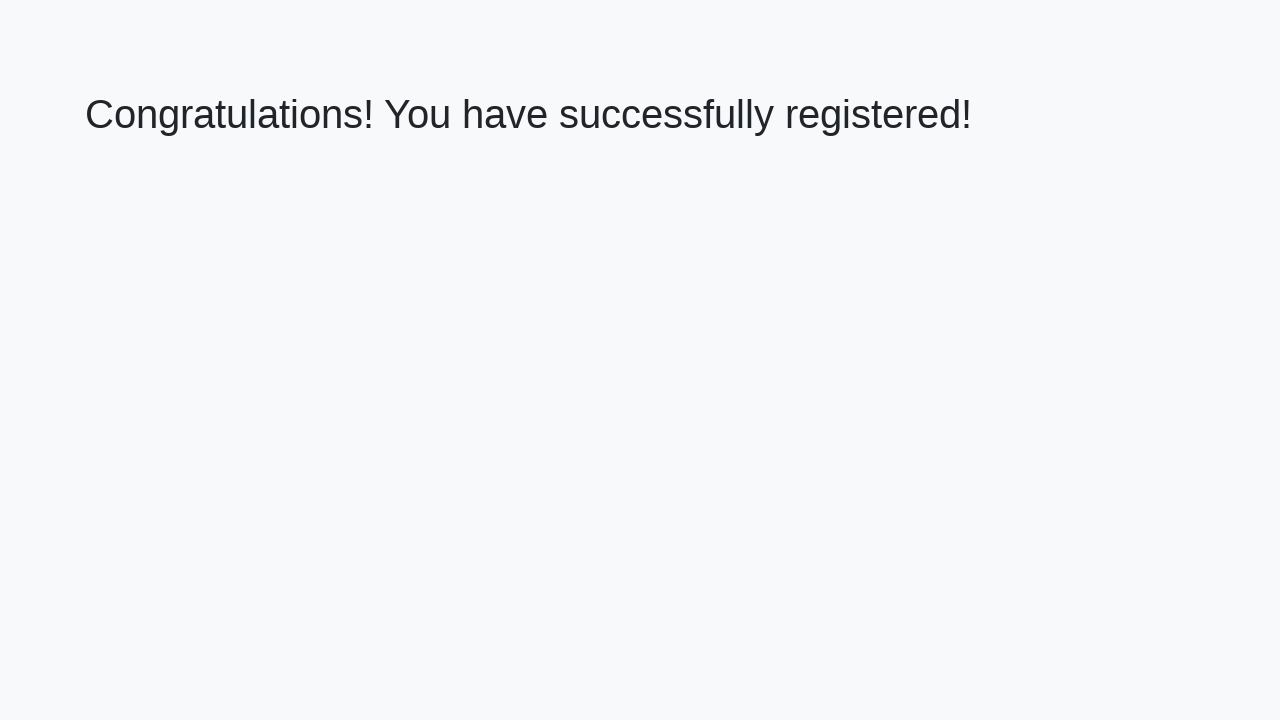

Verified success message: 'Congratulations! You have successfully registered!'
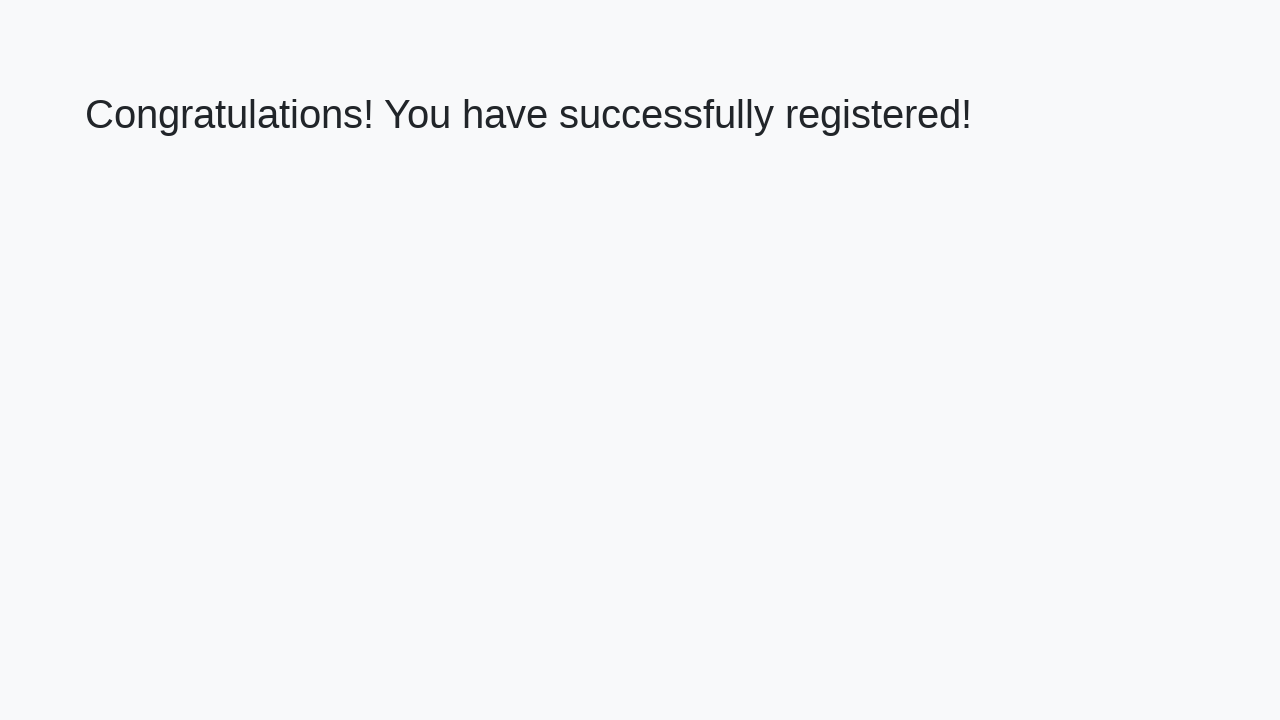

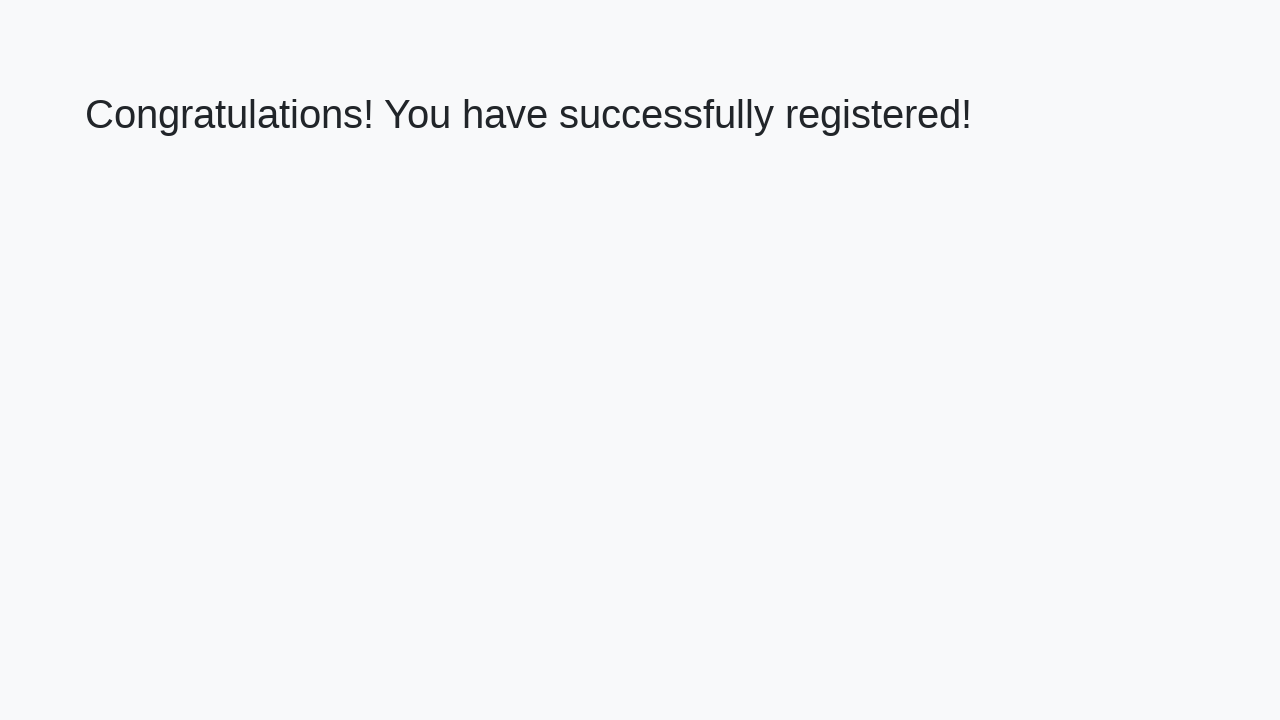